Navigates to a test page with frames and fills an input field with text

Starting URL: http://applitools.github.io/demo/TestPages/FramesTestPage/

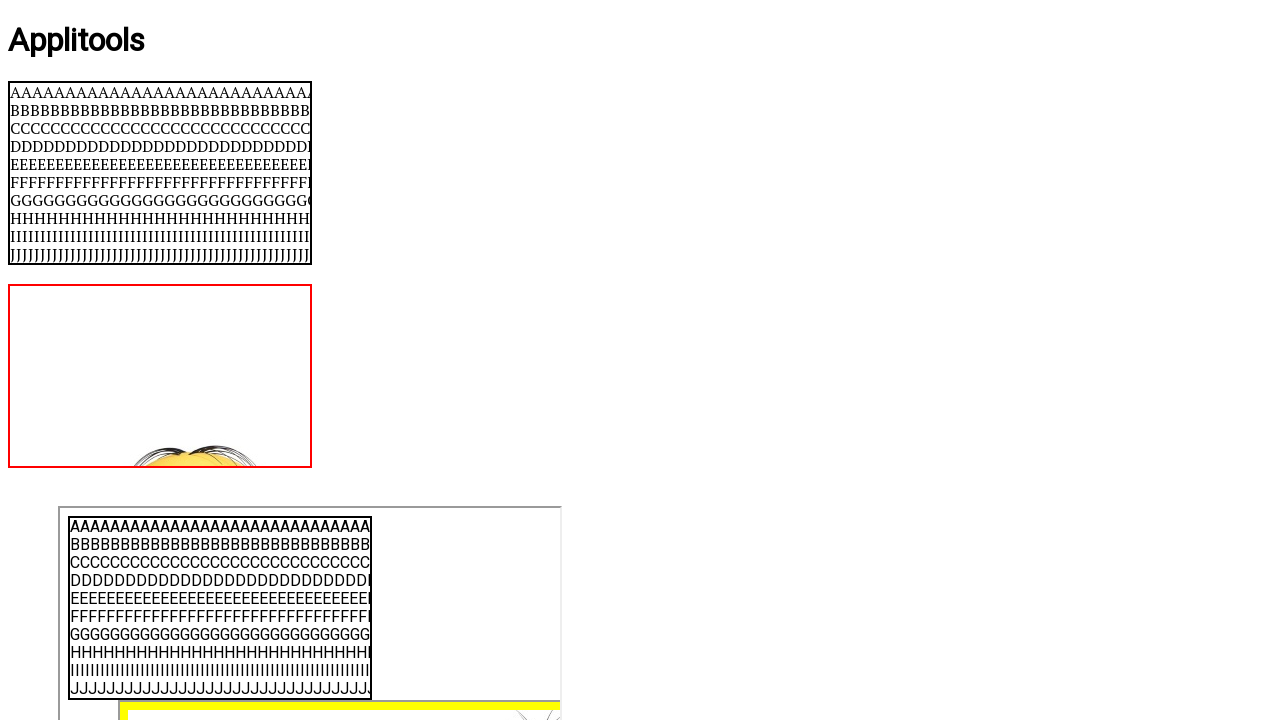

Filled input field with 'My Input' on input
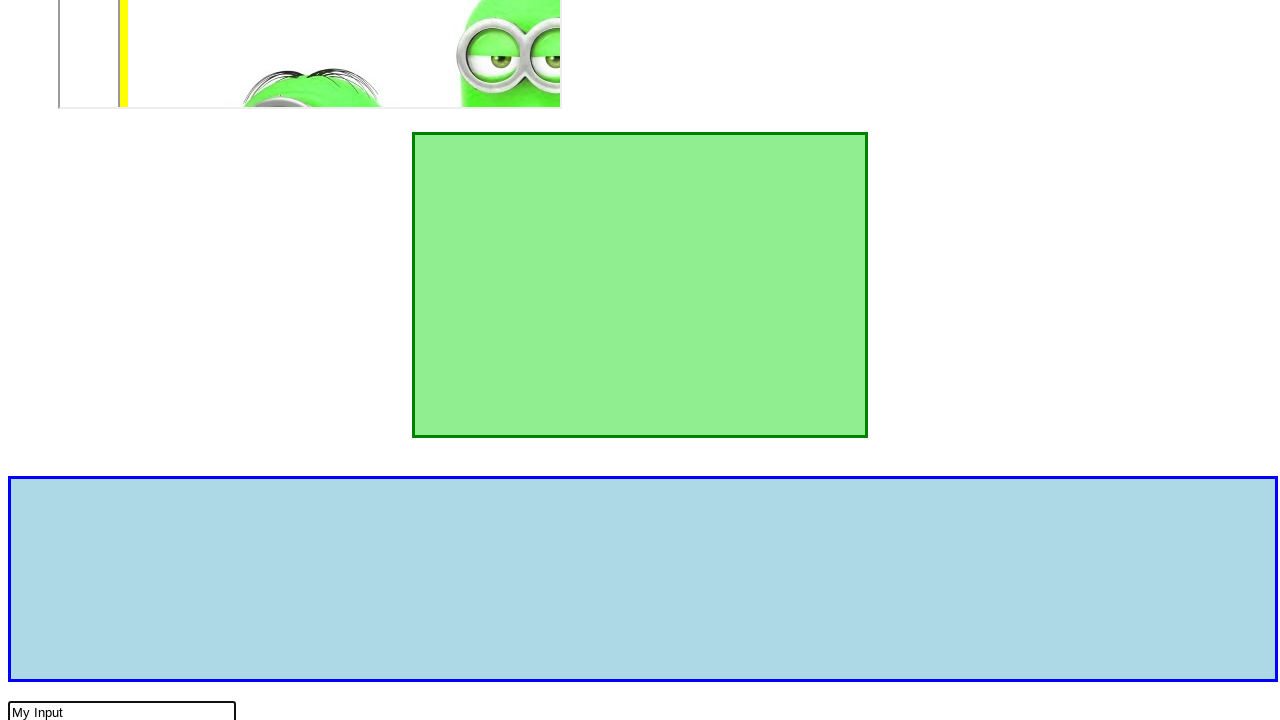

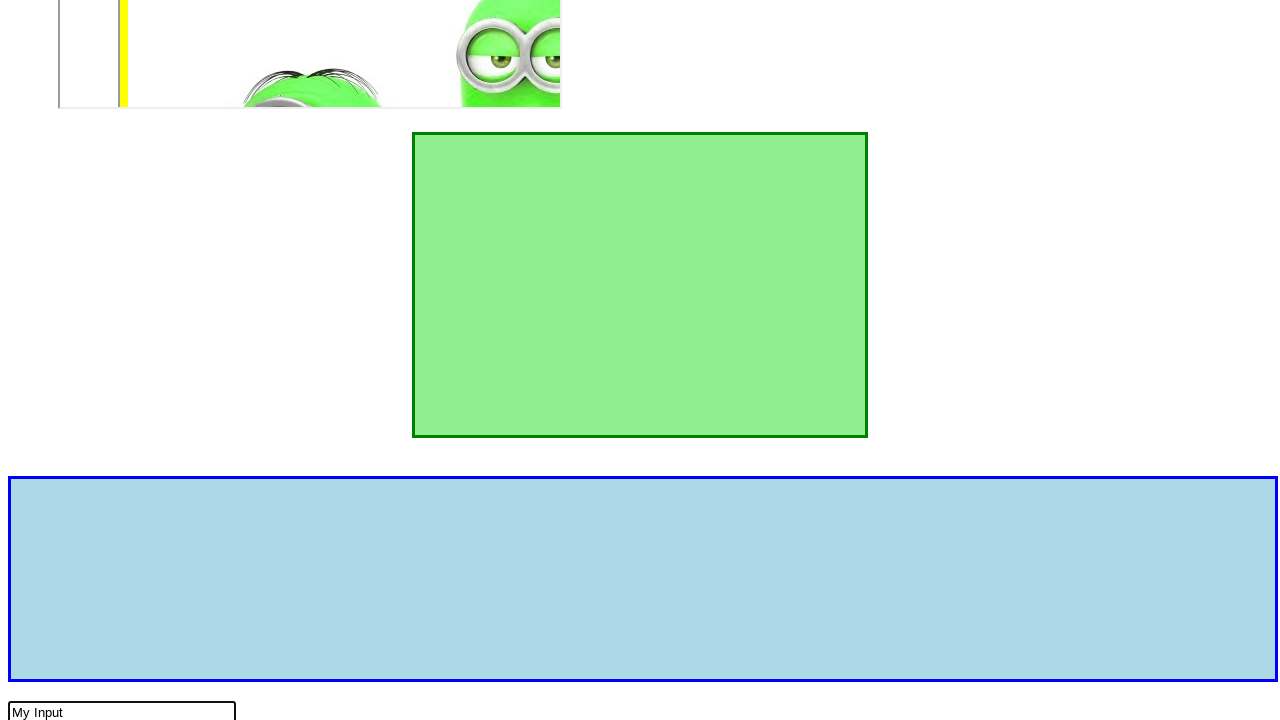